Selects Alabama from the state dropdown and verifies it is selected

Starting URL: https://practice.cydeo.com/dropdown

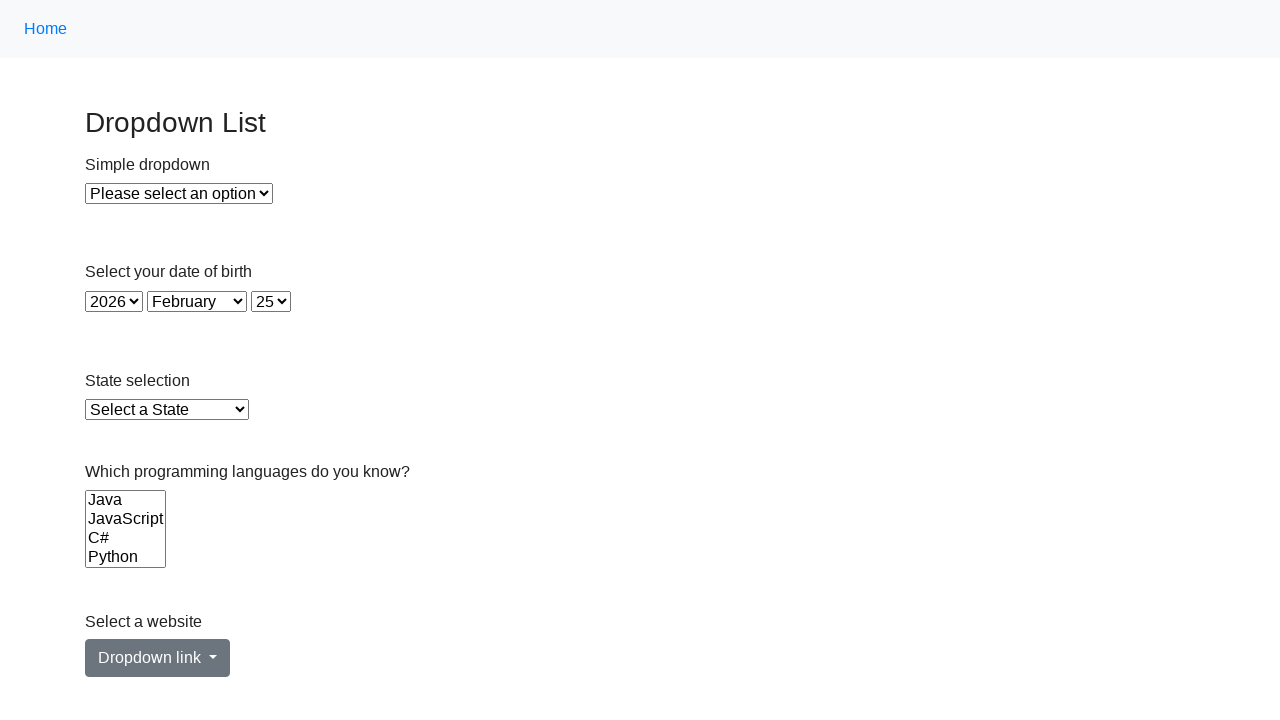

Selected 'Alabama' from the state dropdown on #state
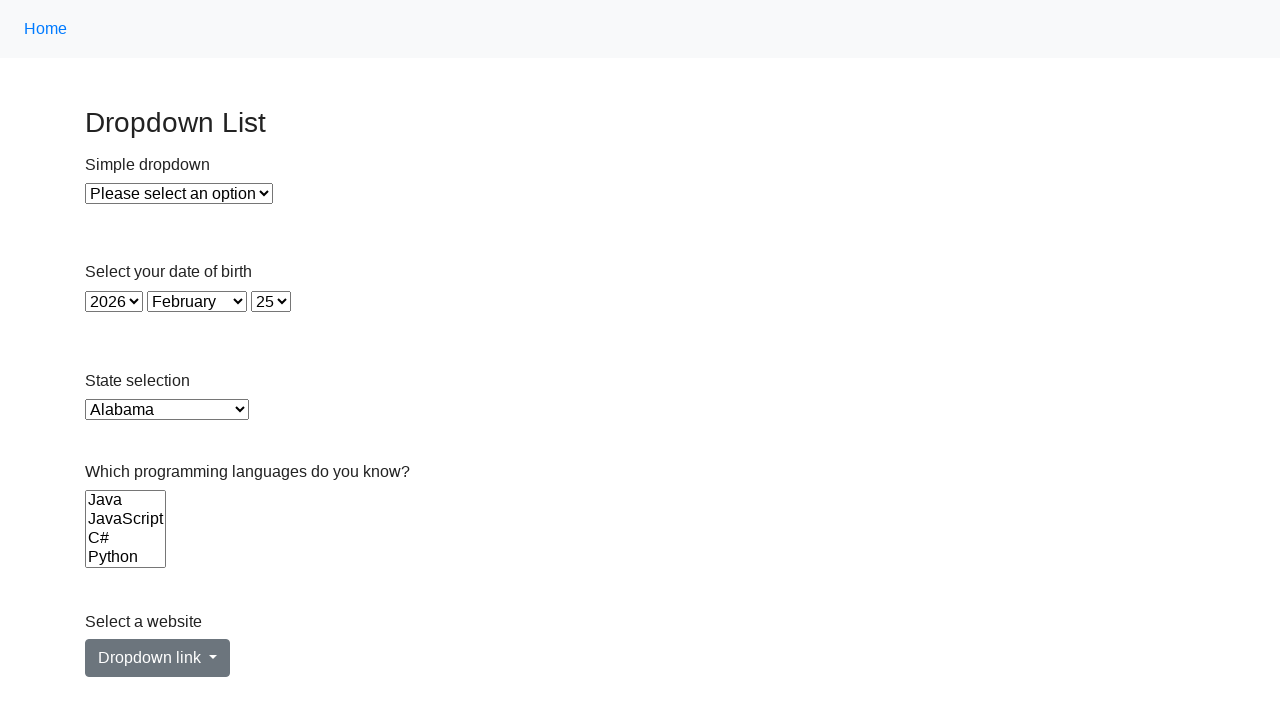

Located the state dropdown element
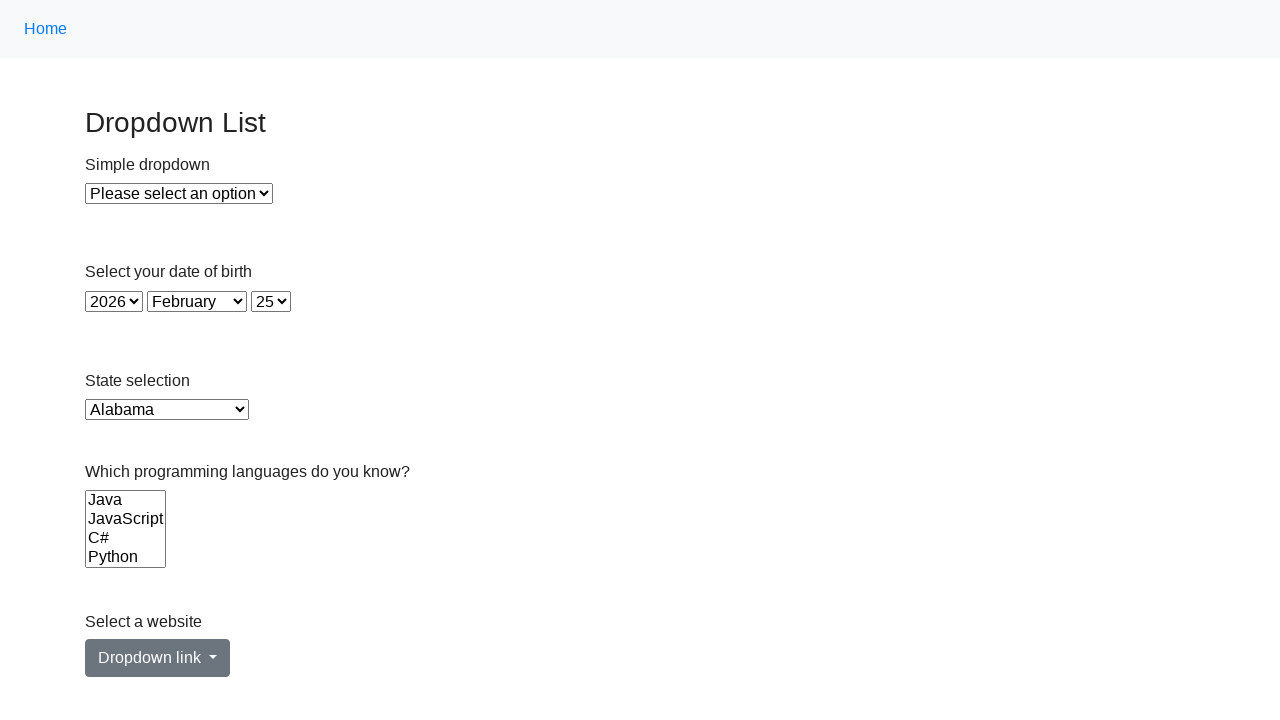

Retrieved the selected option text from dropdown
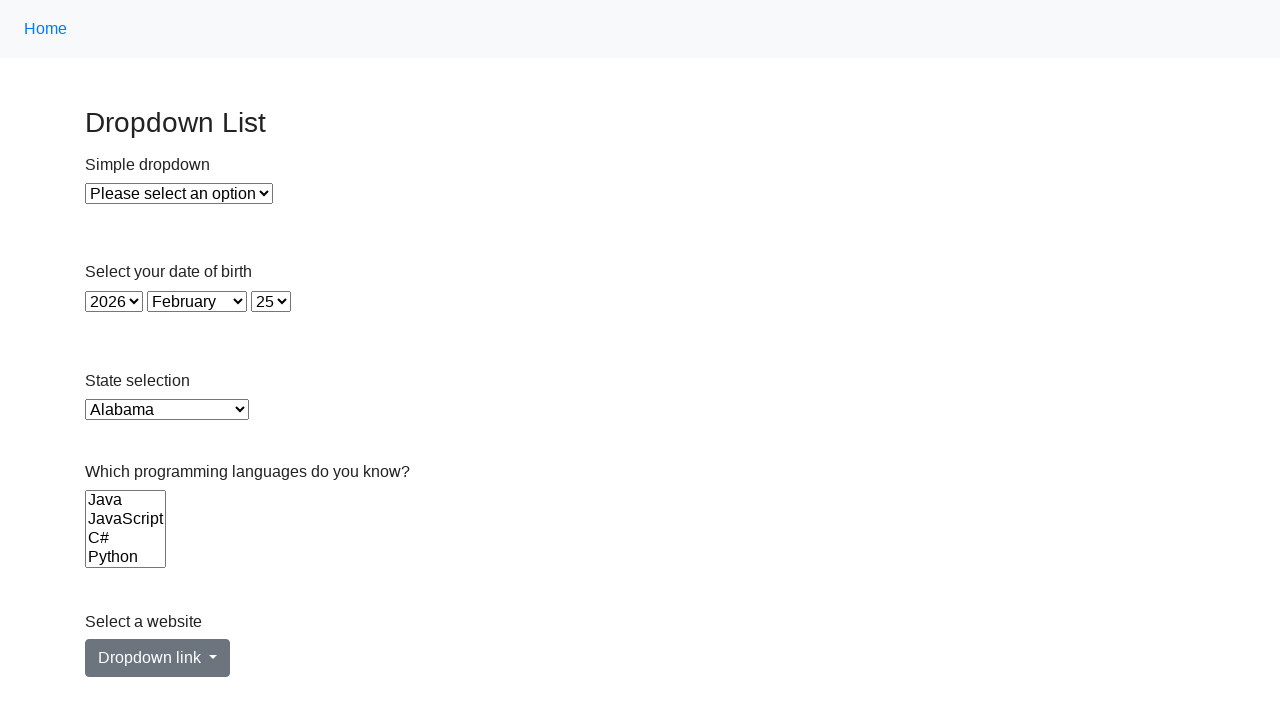

Verified that 'Alabama' is the selected option in the dropdown
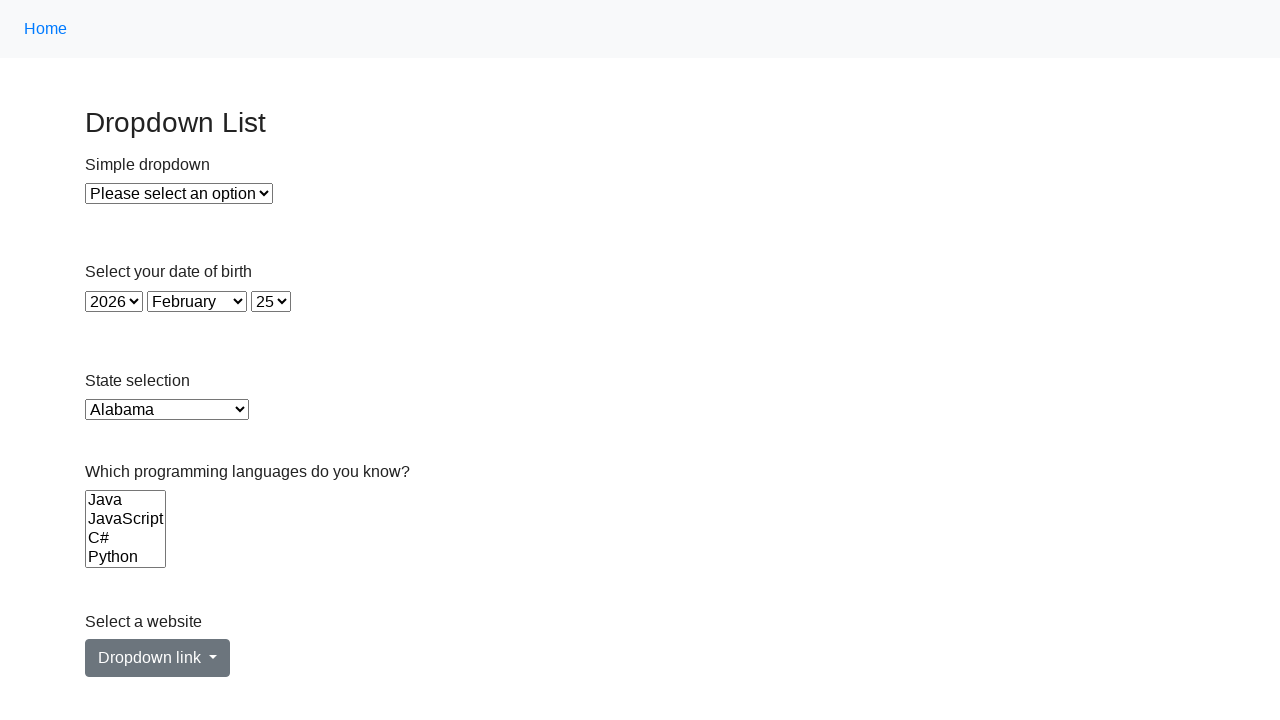

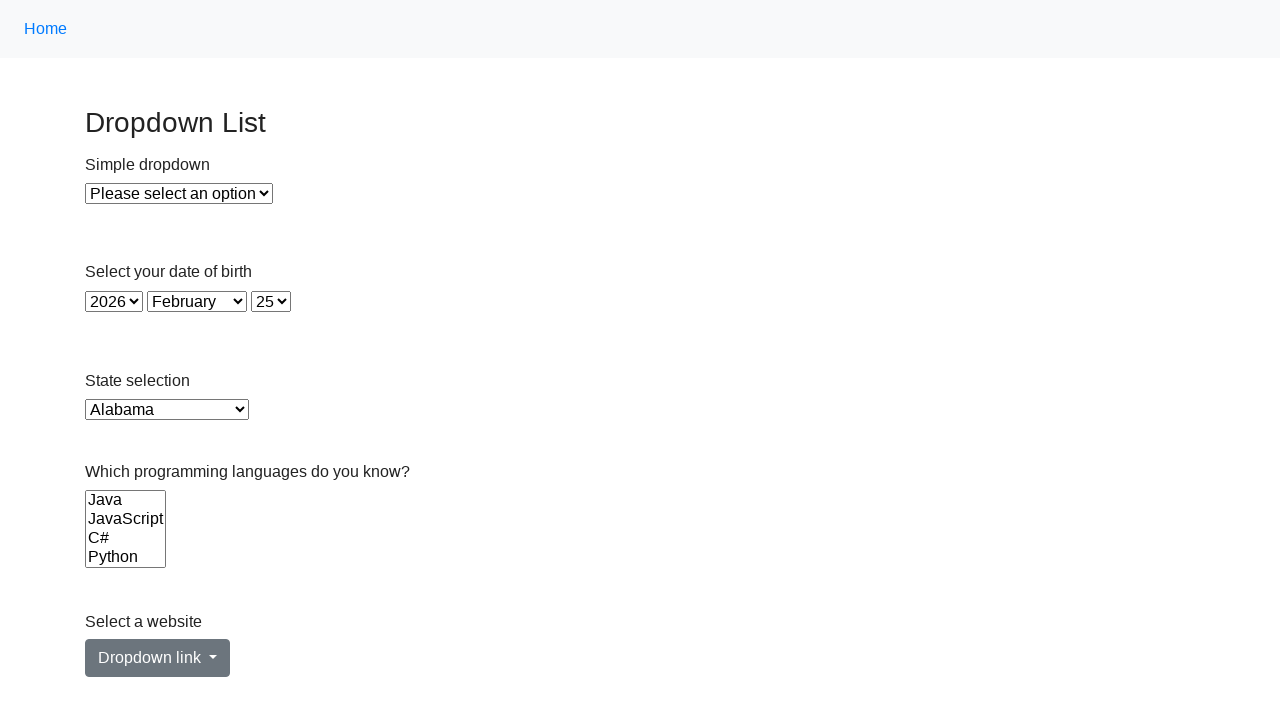